Tests opening a new tab by clicking a link and verifying the popup navigates to the courses page

Starting URL: https://www.letskodeit.com/practice

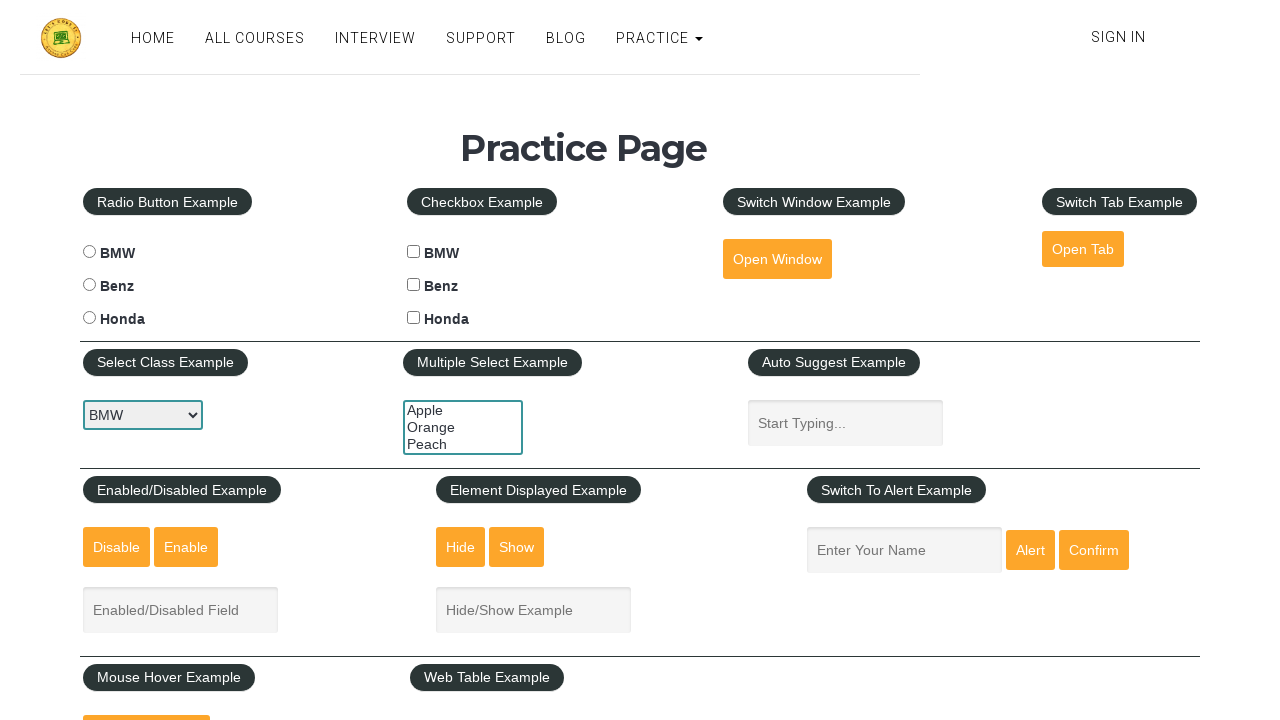

Clicked link to open new tab at (1083, 249) on #opentab
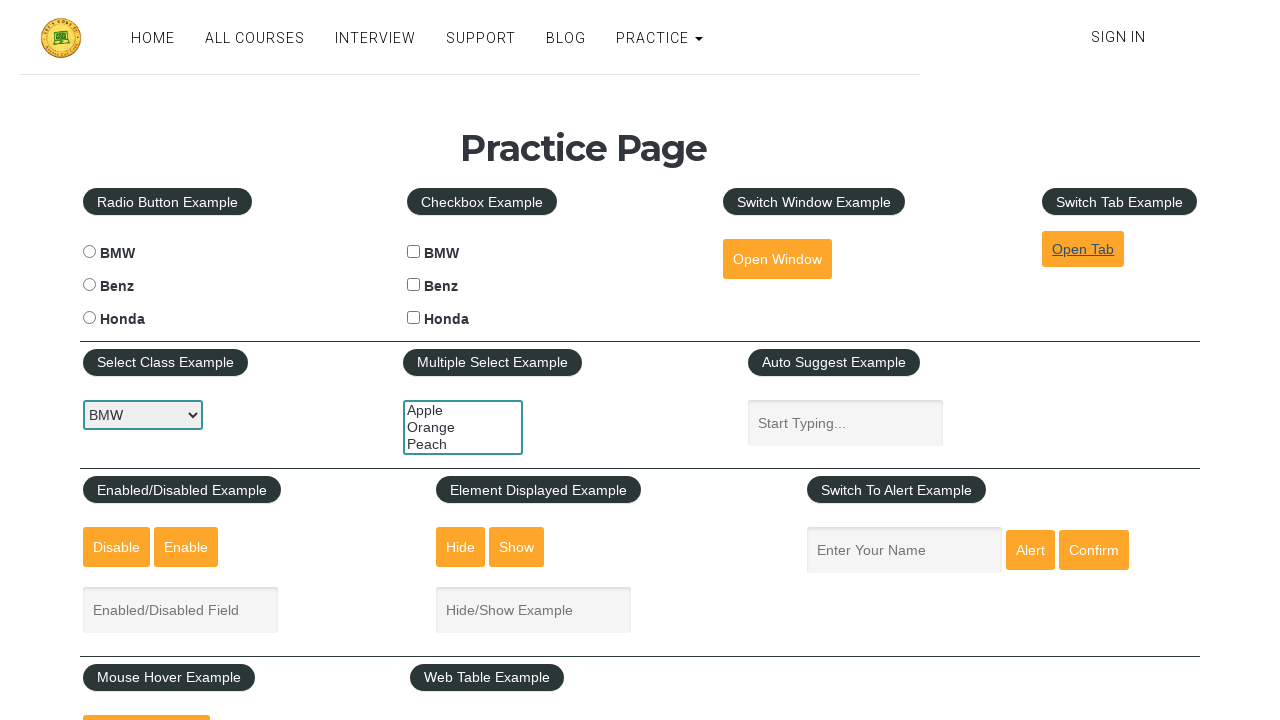

New popup tab opened and captured
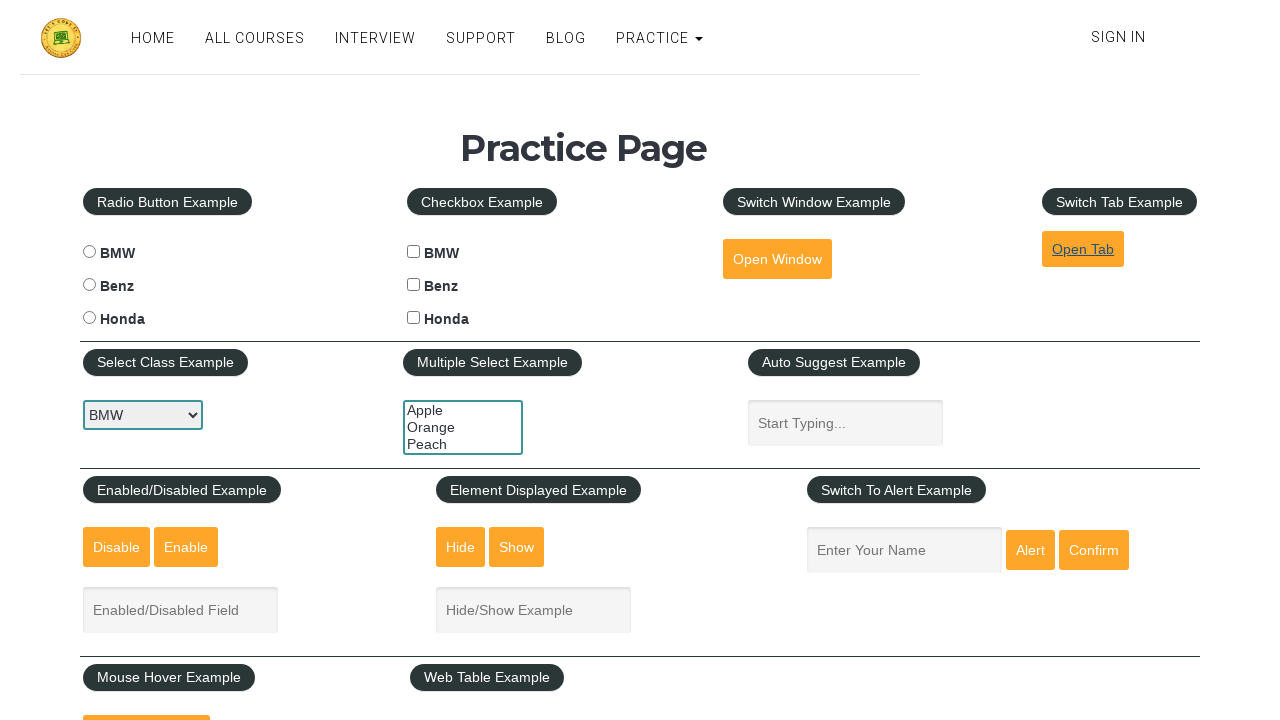

Popup page finished loading
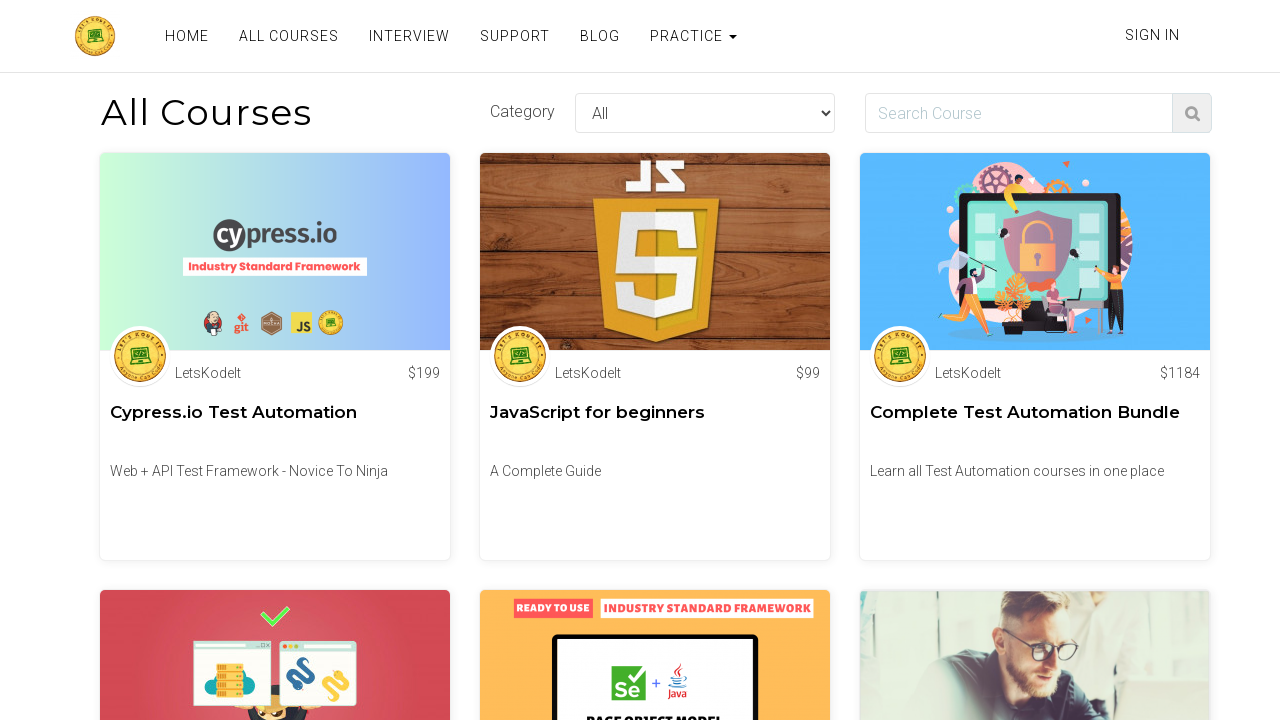

Verified popup navigated to courses page
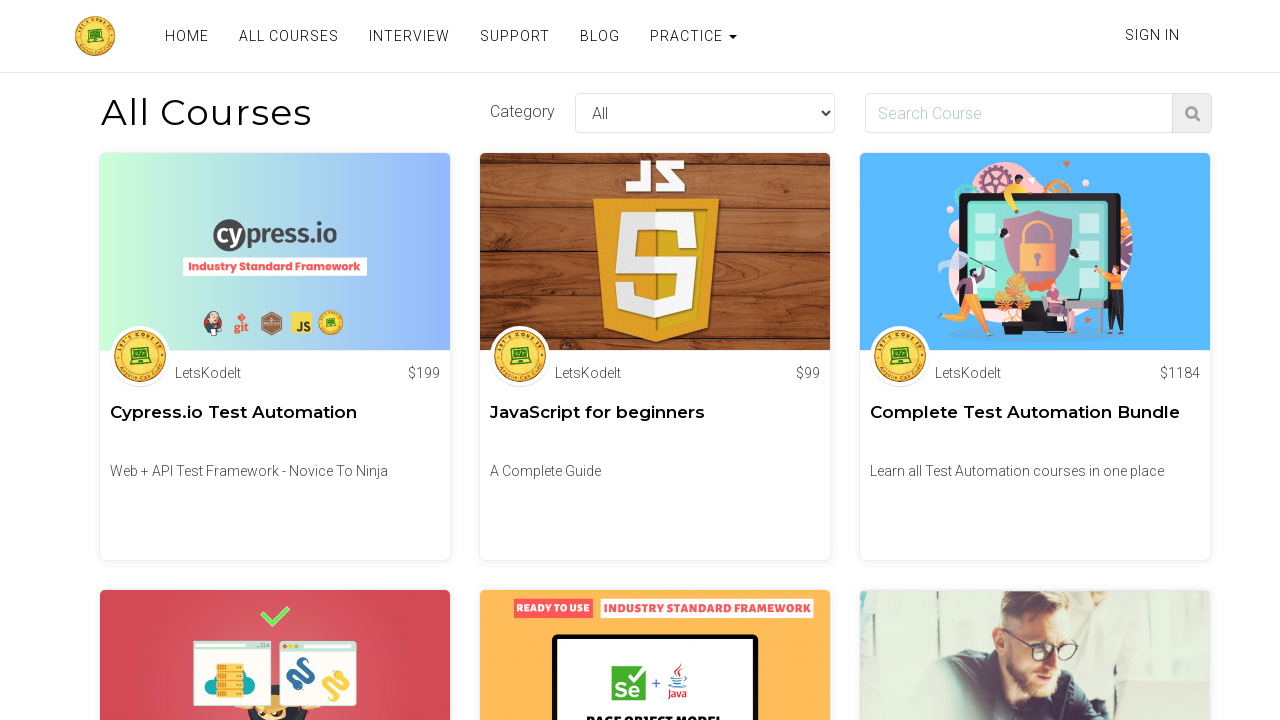

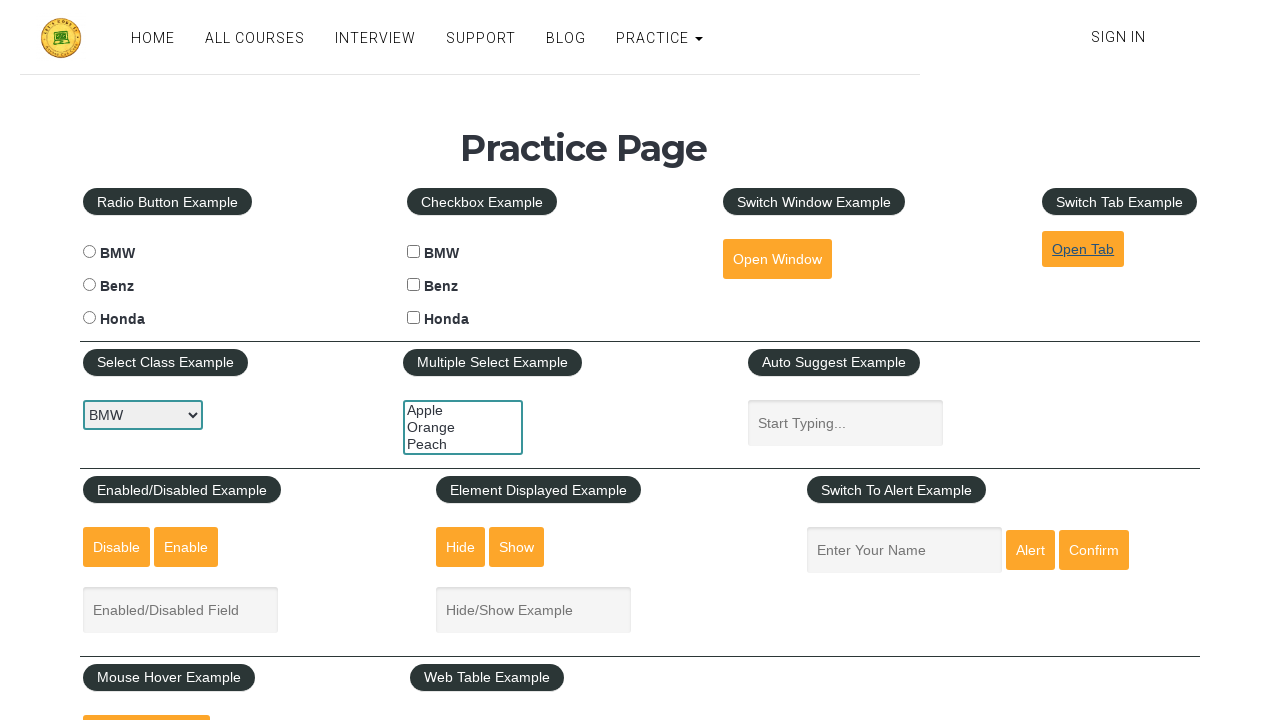